Tests drag and drop functionality by dragging multiple photo gallery images into a trash container within an iframe

Starting URL: https://www.globalsqa.com/demo-site/draganddrop/

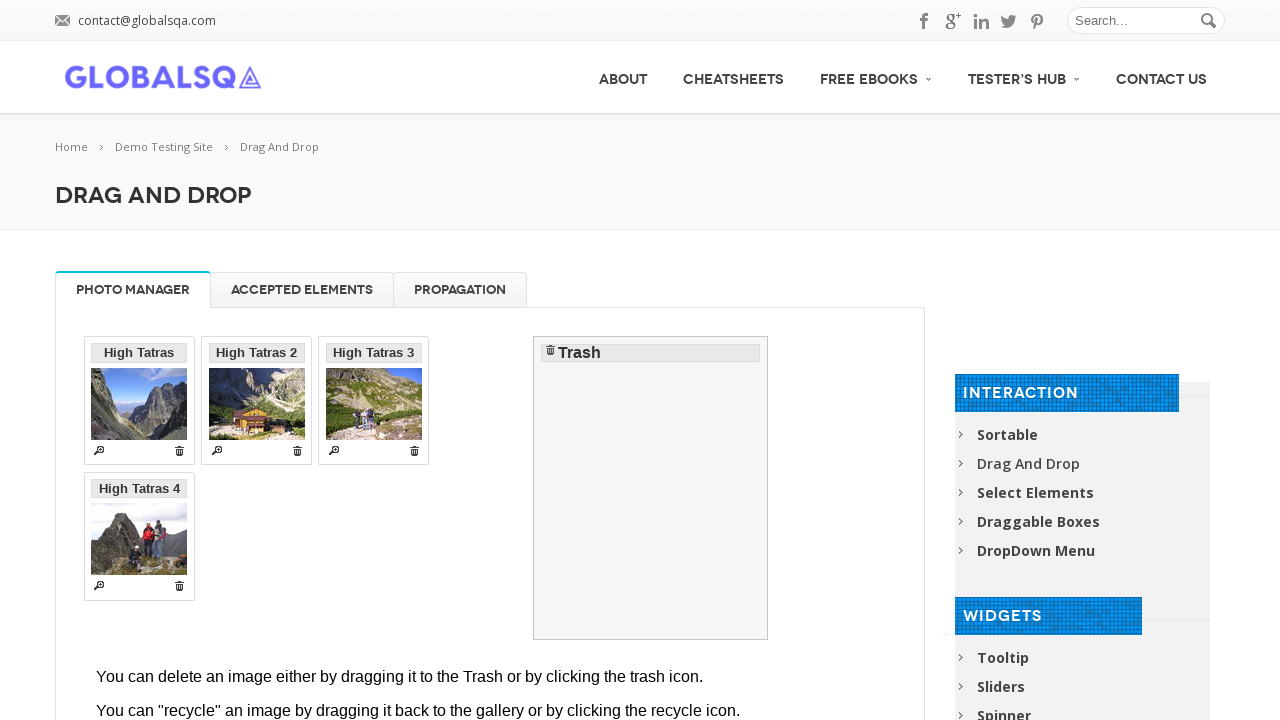

Located iframe containing drag and drop demo
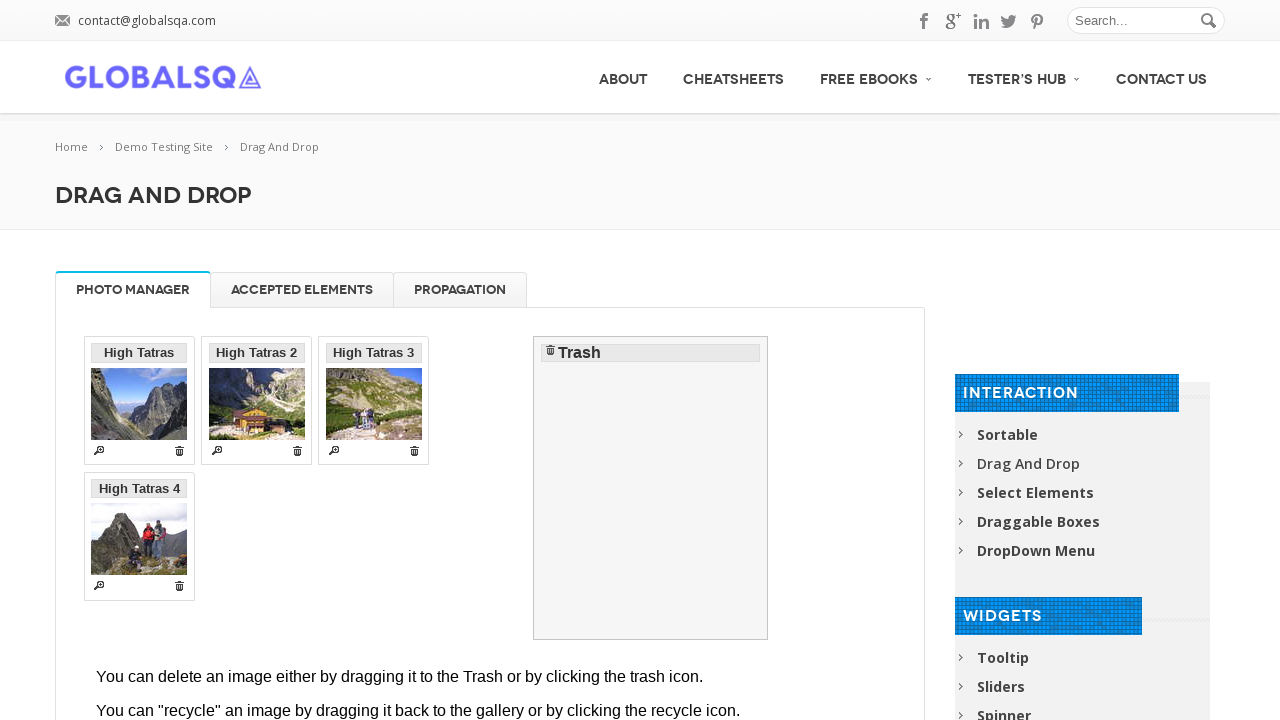

Located first image (High Tatras) in gallery
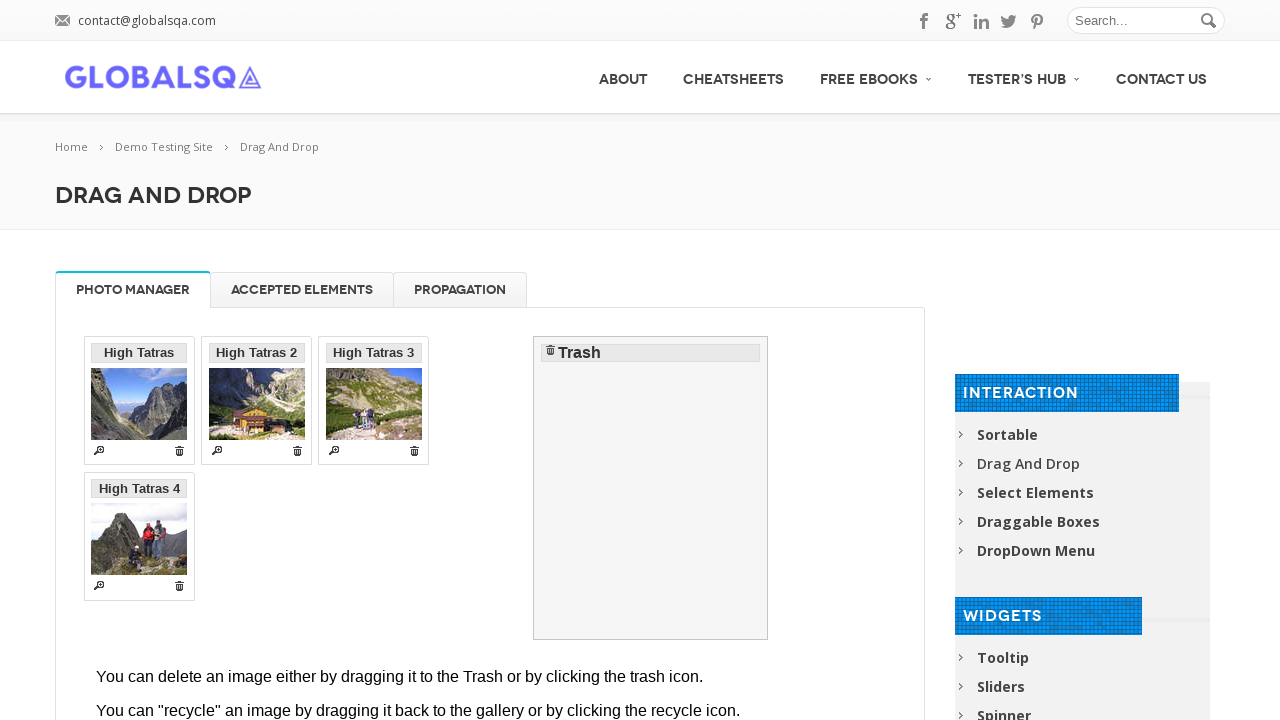

Located trash container in iframe
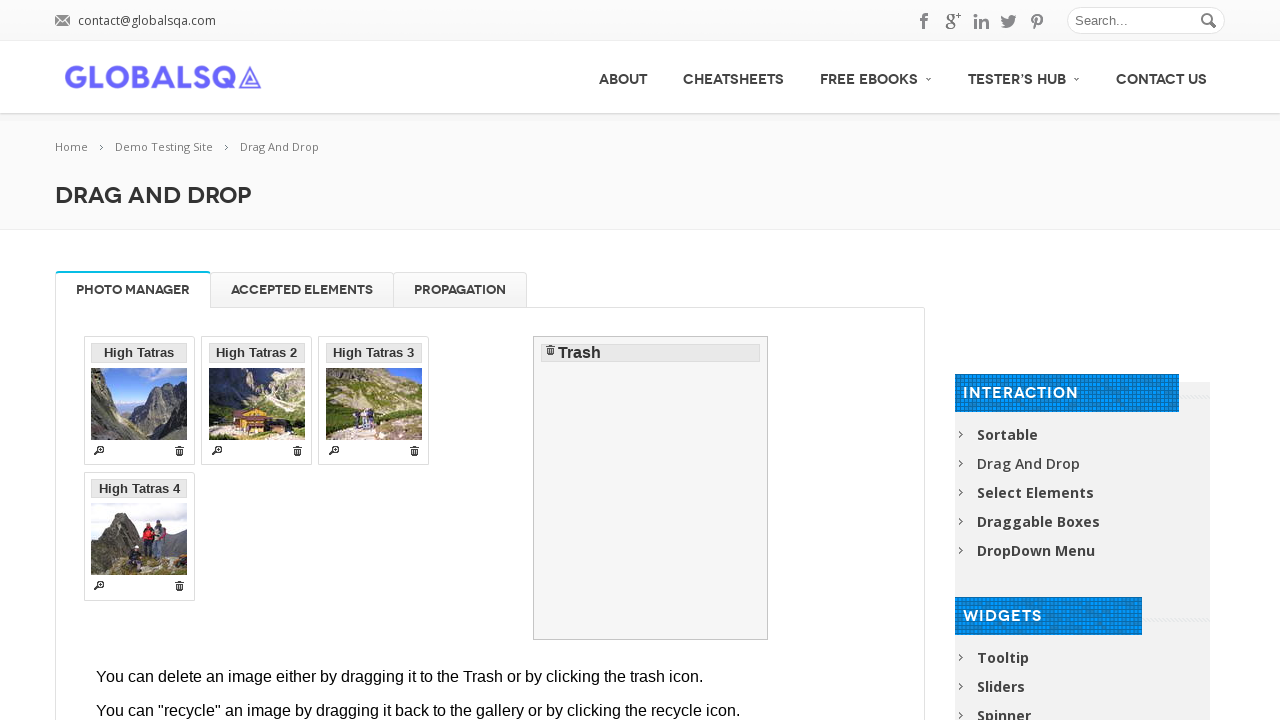

Dragged first image (High Tatras) to trash container at (651, 488)
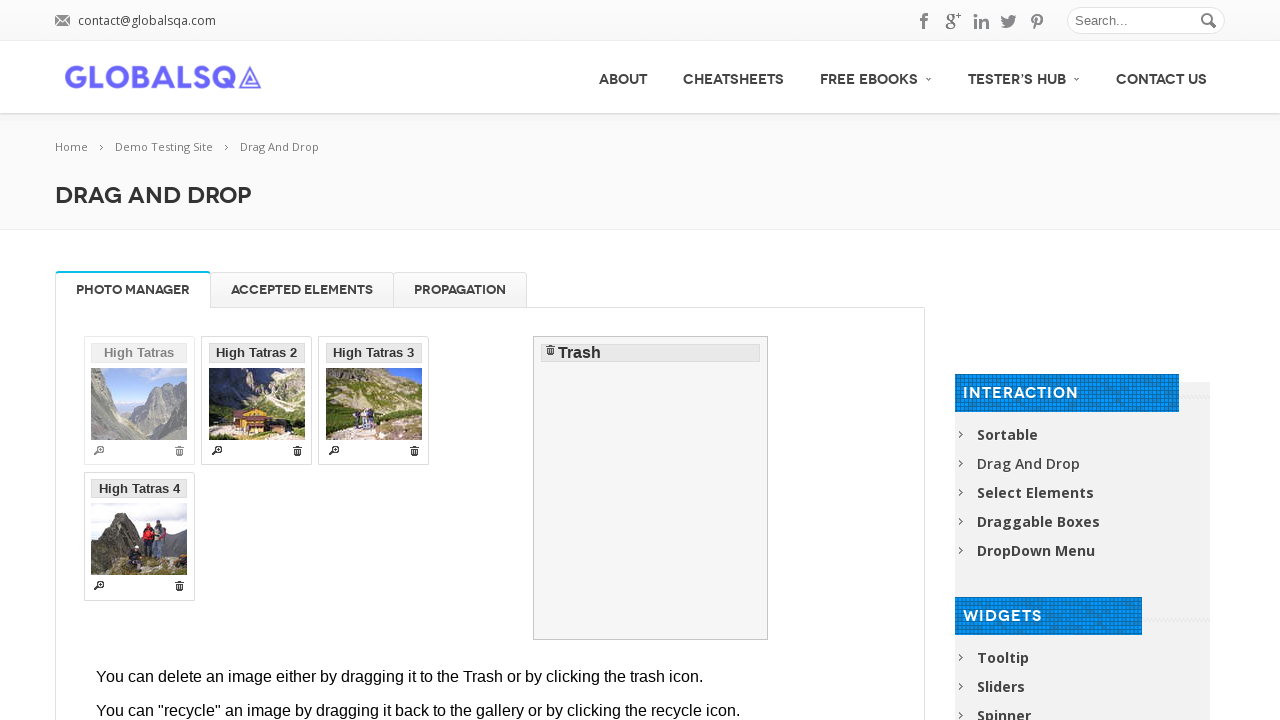

Located image 'High Tatras 2' in gallery
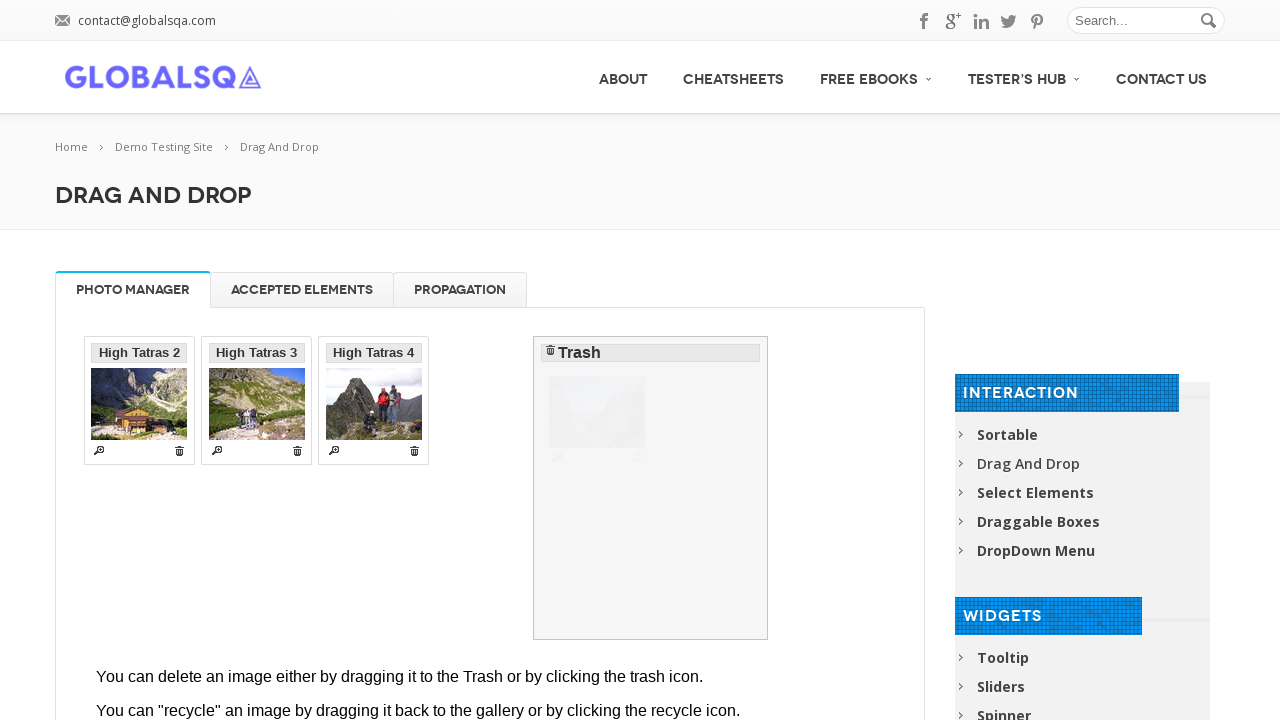

Located trash container in iframe
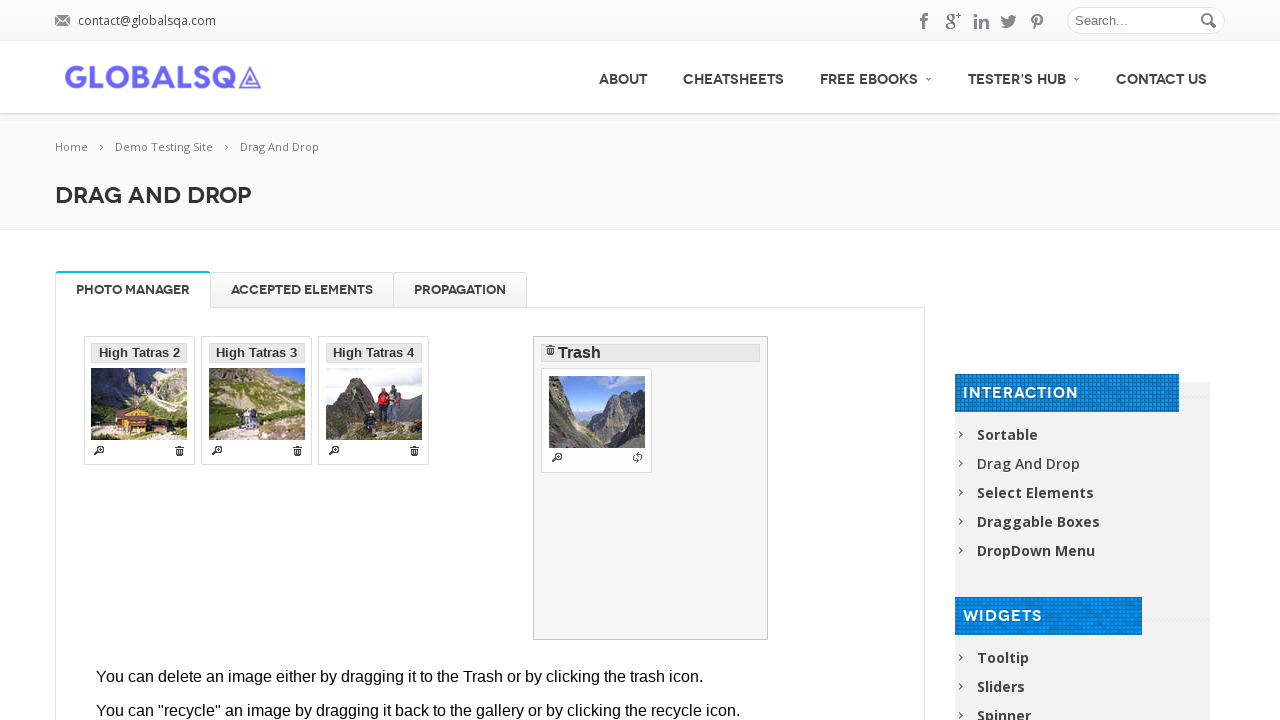

Dragged image 'High Tatras 2' to trash container at (651, 488)
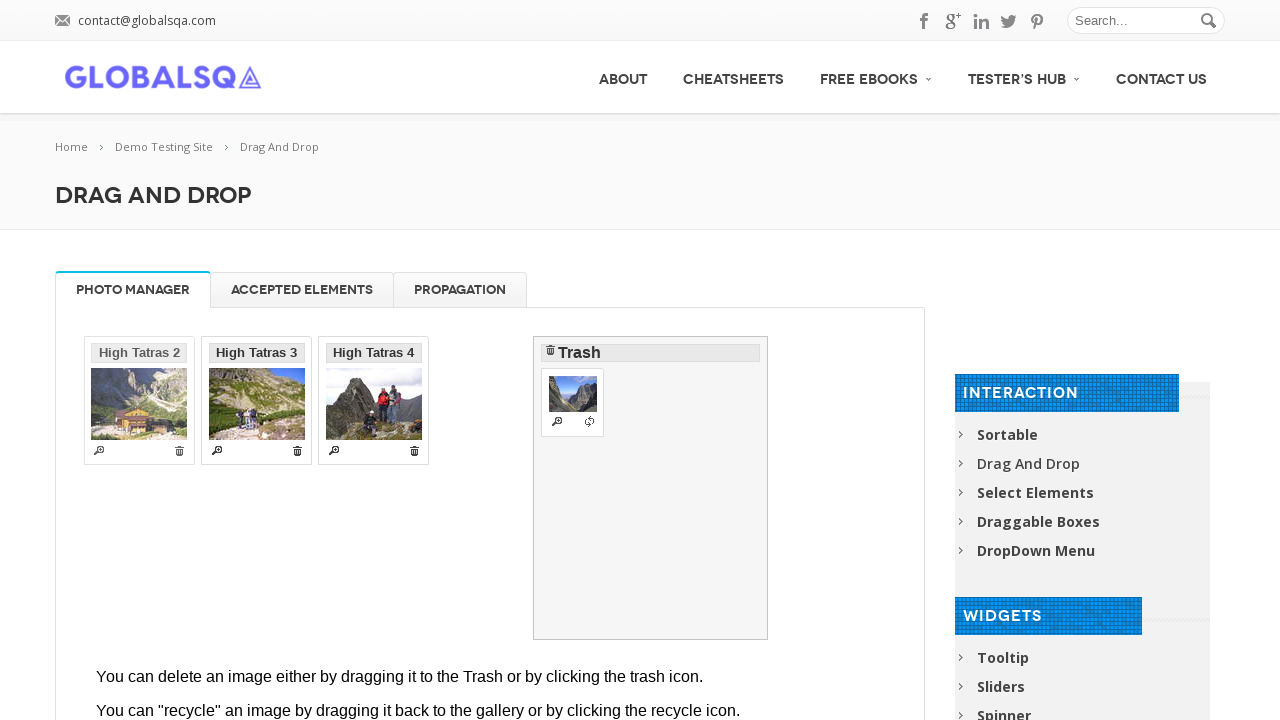

Located image 'High Tatras 3' in gallery
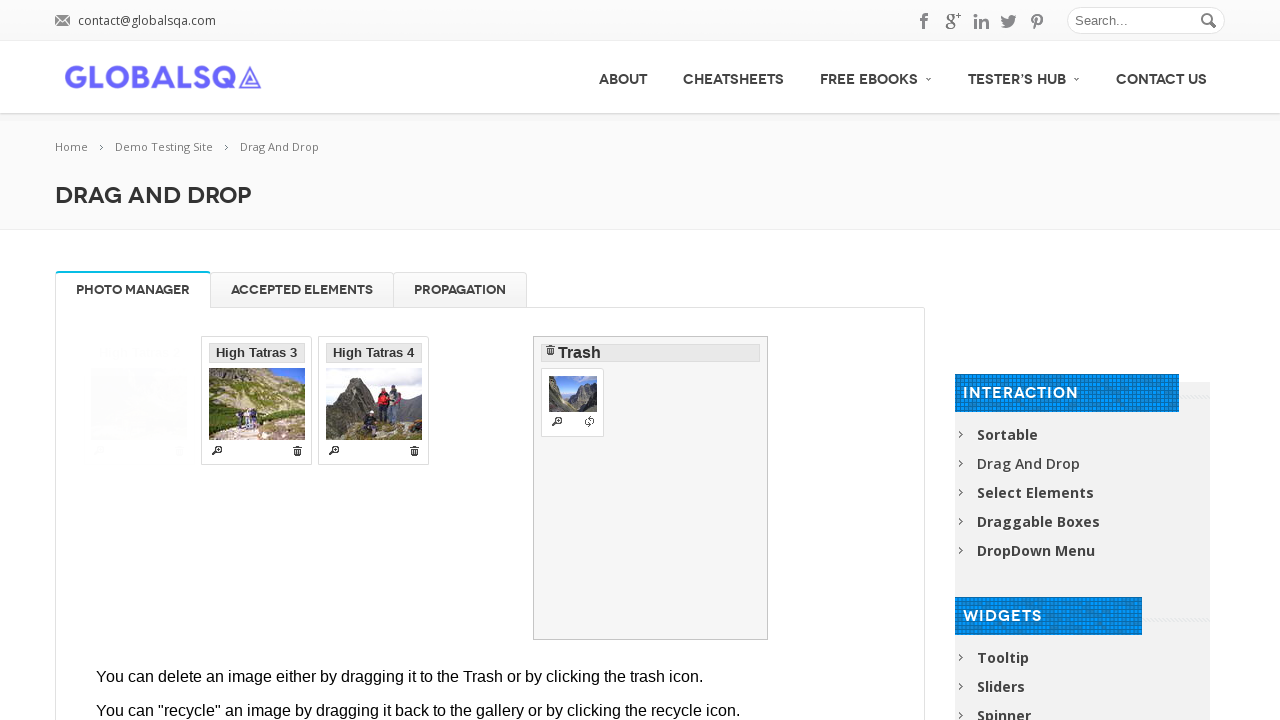

Located trash container in iframe
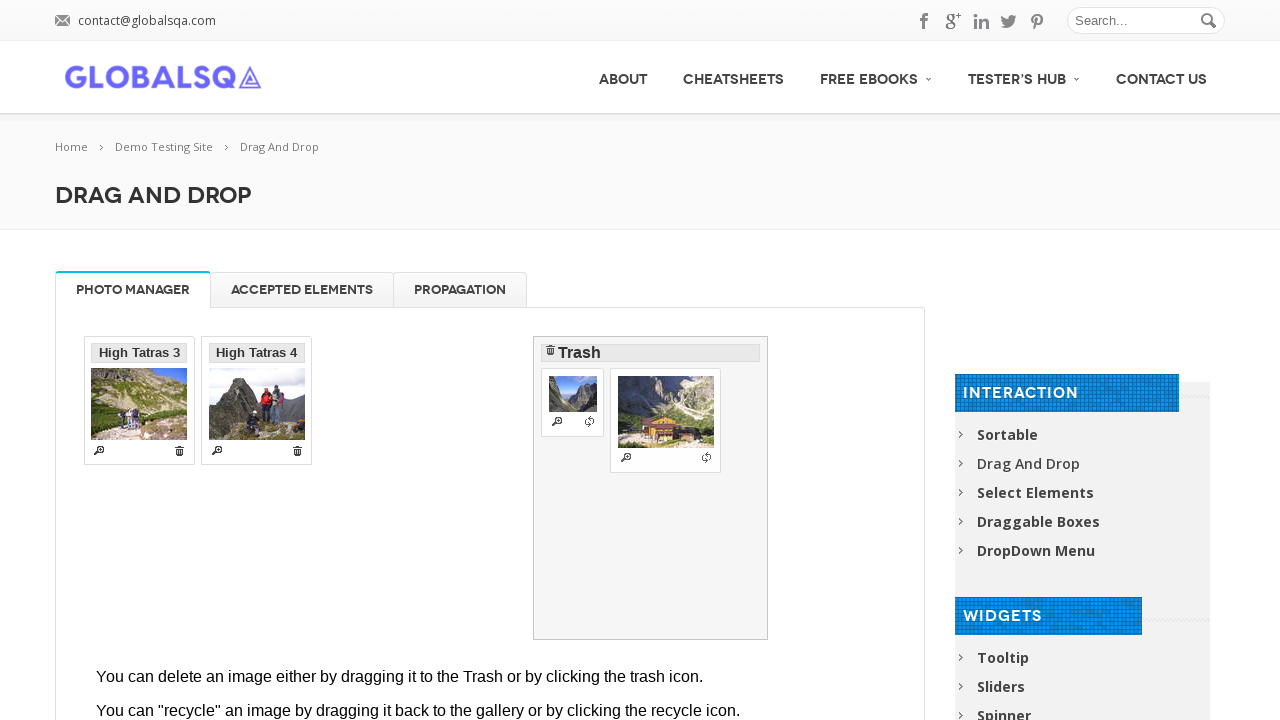

Dragged image 'High Tatras 3' to trash container at (651, 488)
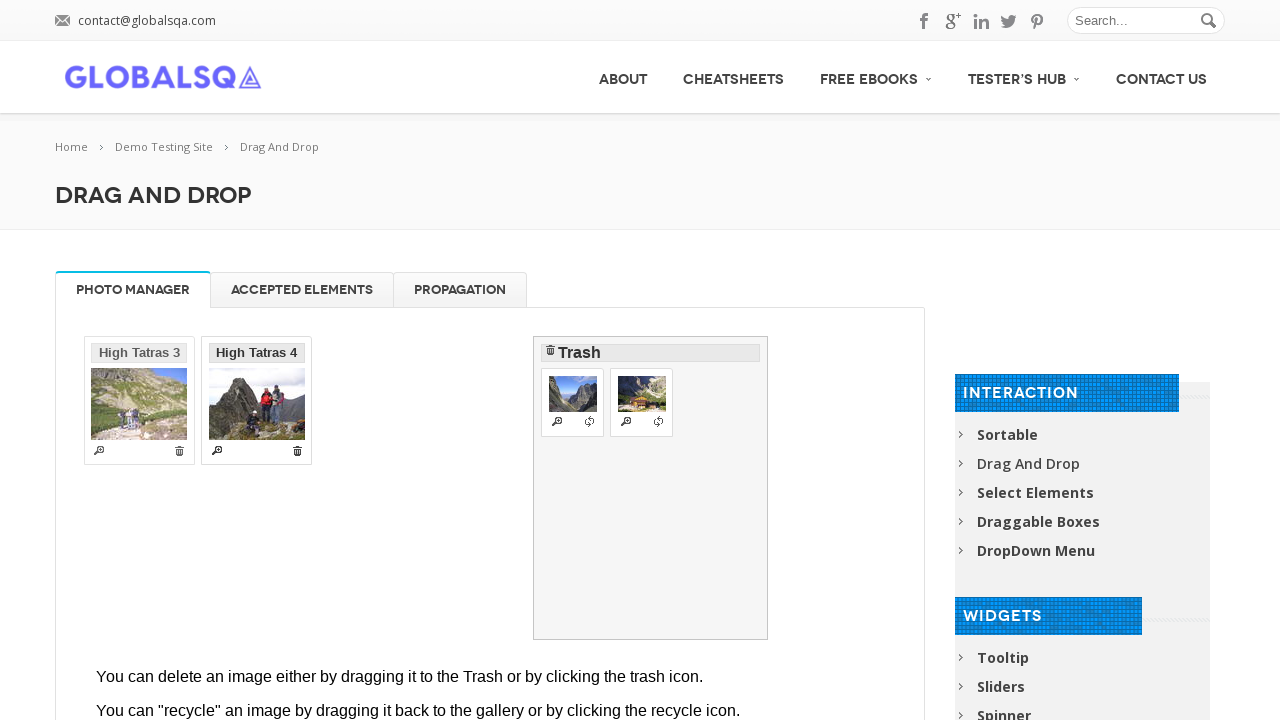

Located image 'High Tatras 4' in gallery
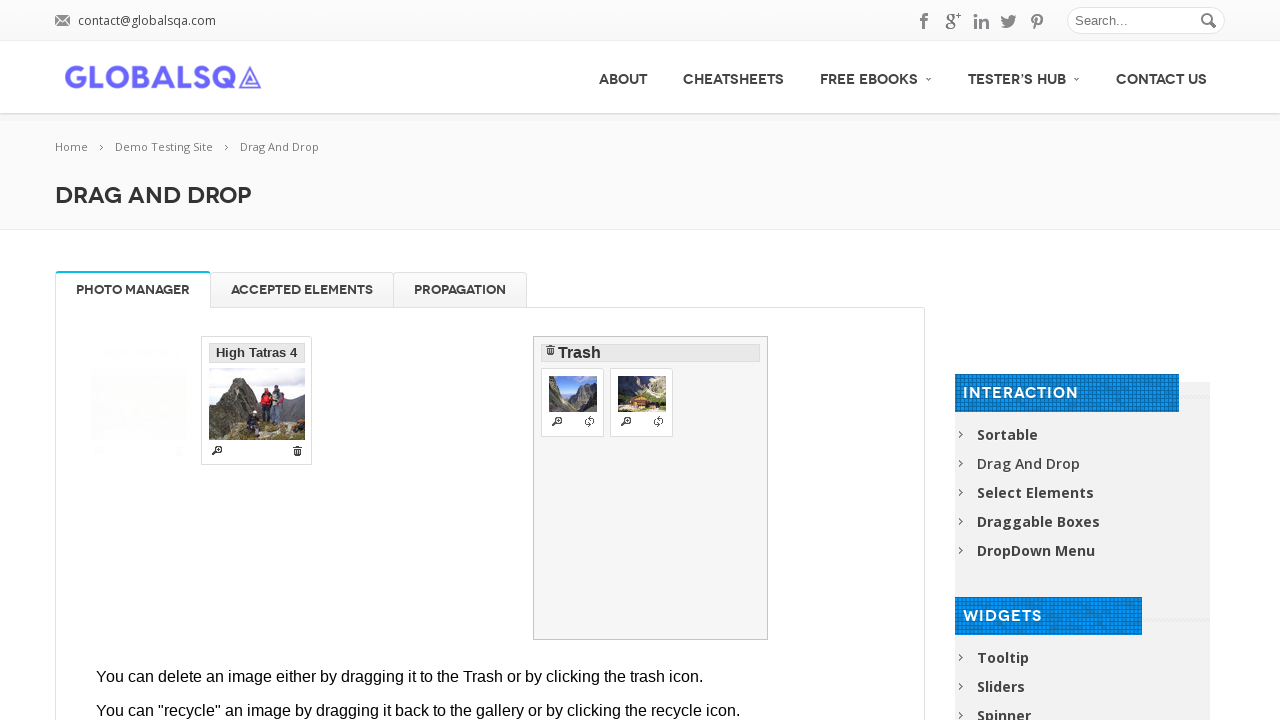

Located trash container in iframe
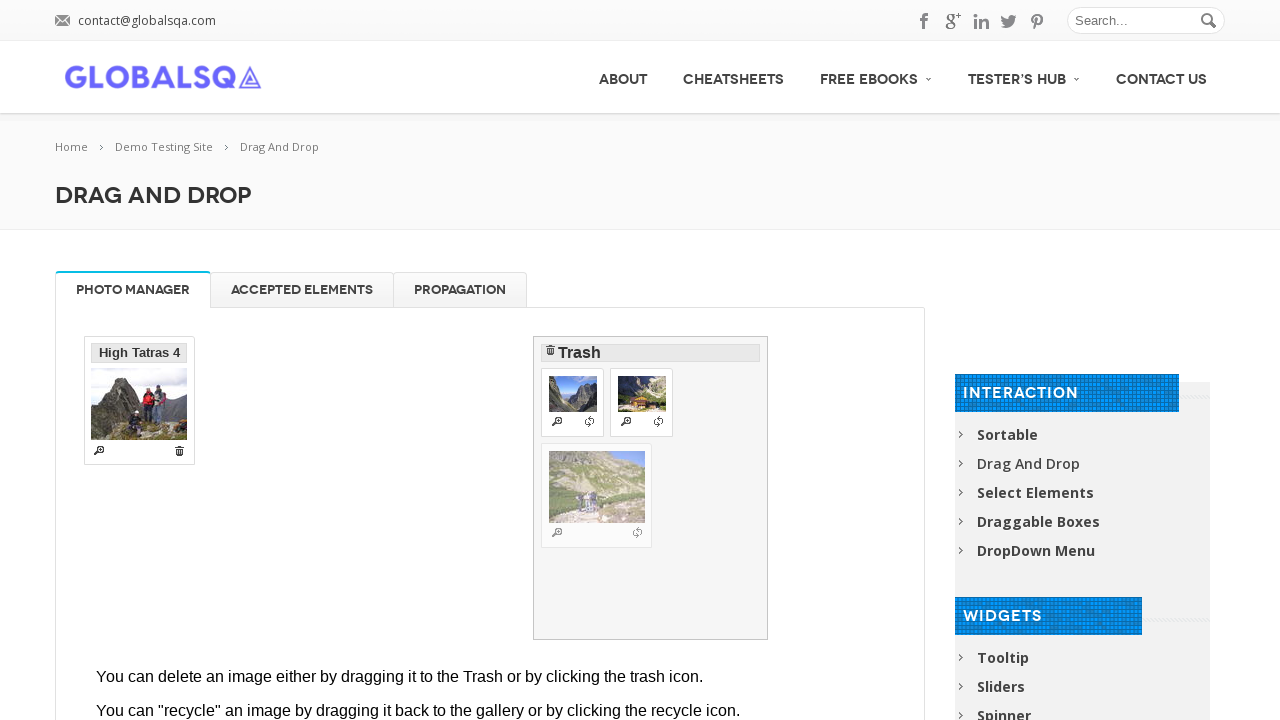

Dragged image 'High Tatras 4' to trash container at (651, 488)
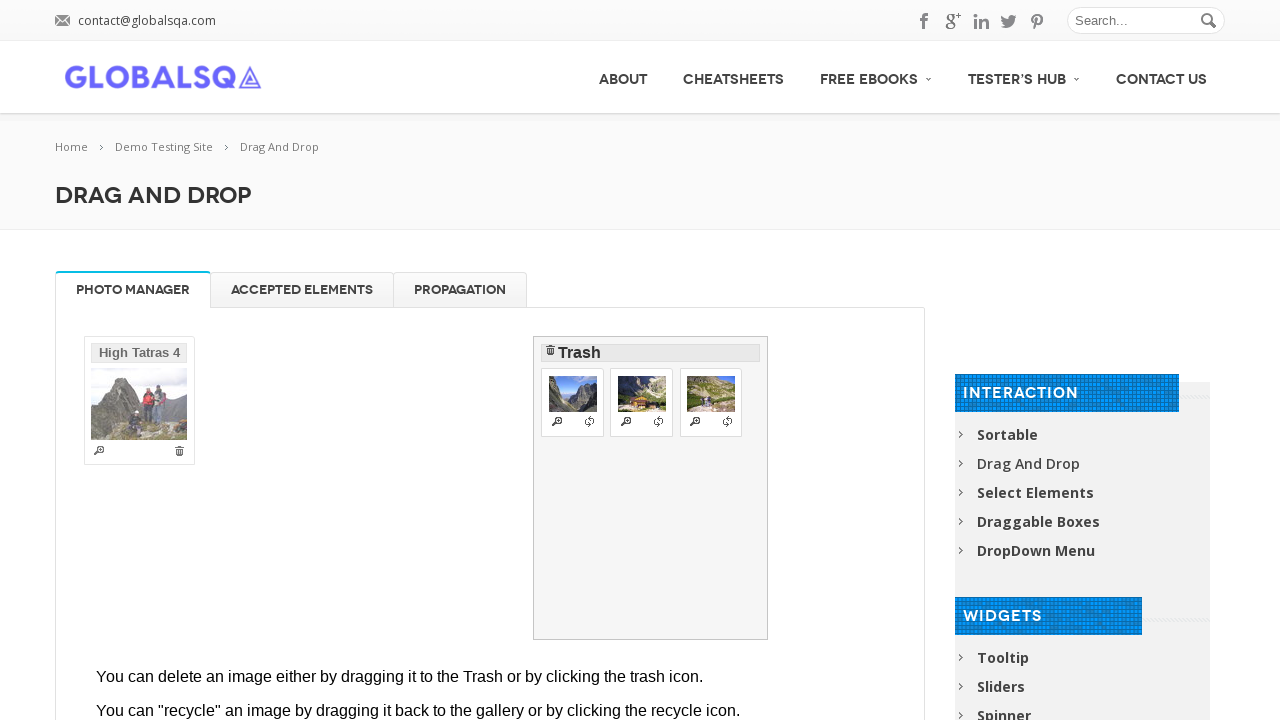

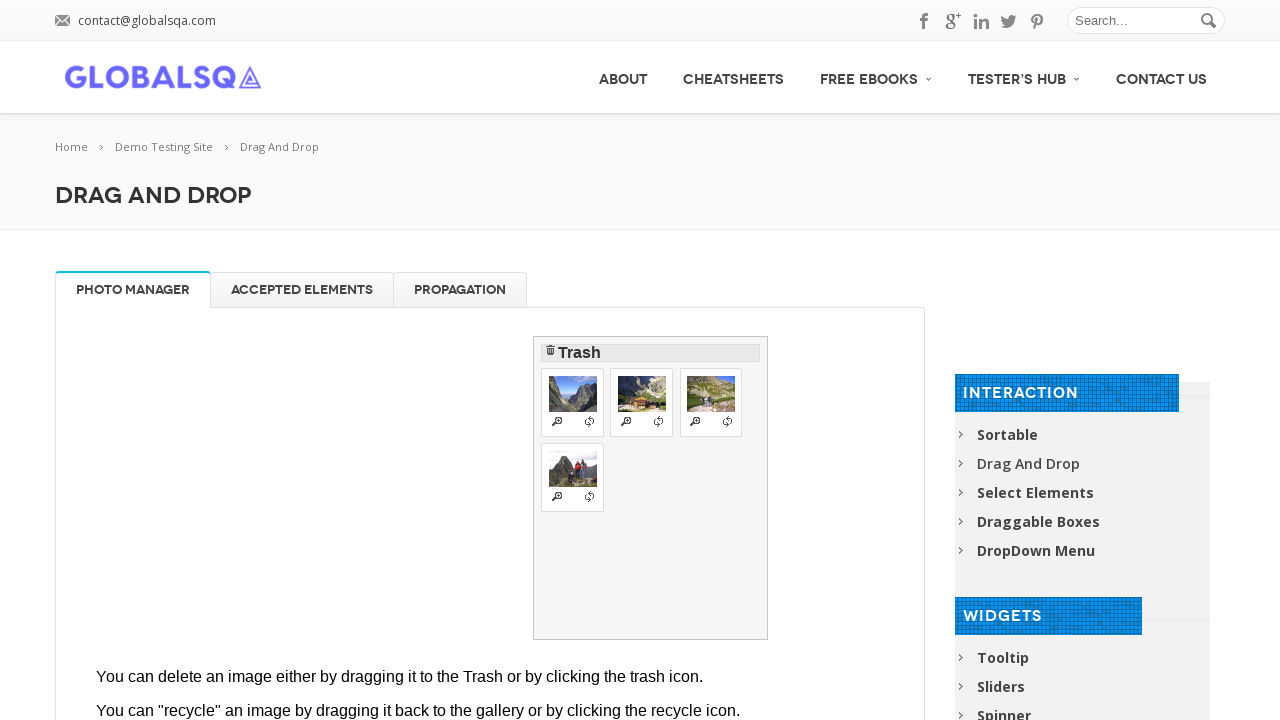